Searches for TV programs on bangumi.org, waits for search results to load, then navigates to the first program detail page and verifies program information elements are present.

Starting URL: https://bangumi.org/search?q=anime&area_code=23

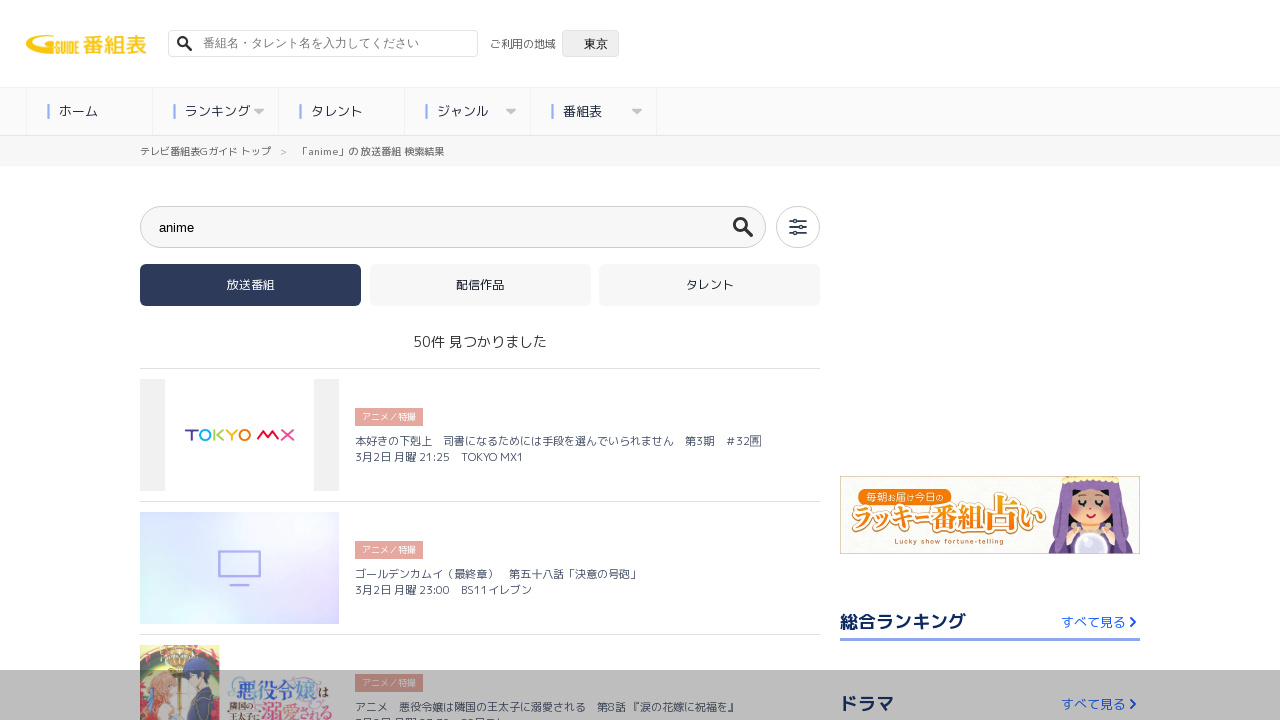

Search results loaded - program links are visible
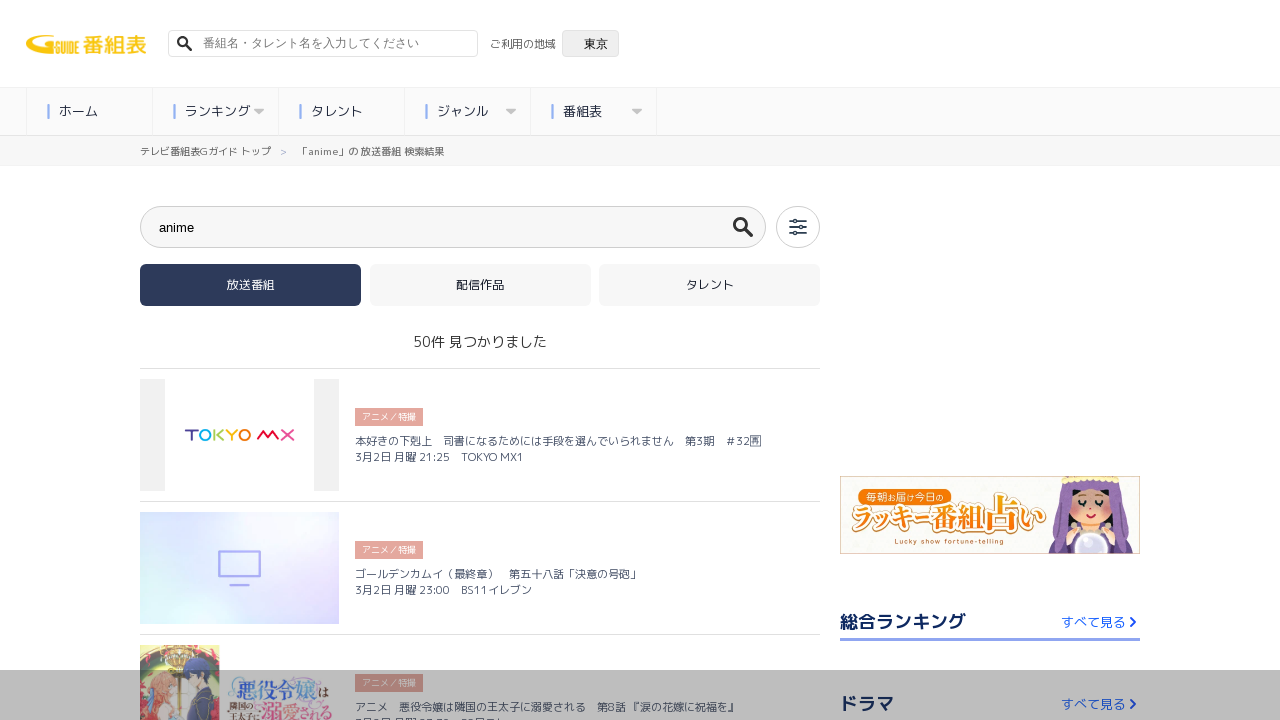

Located first program link in search results
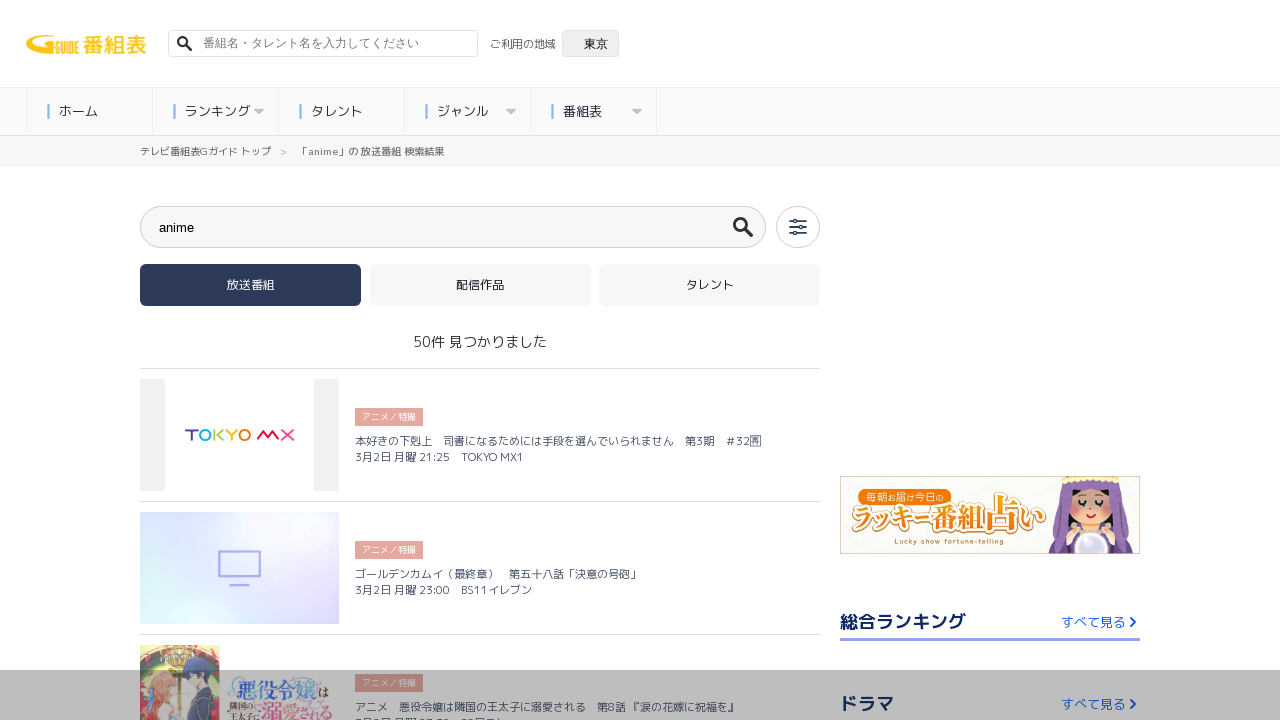

Clicked first program link to navigate to program details page at (480, 435) on li > a[href*='/tv_events/'] >> nth=0
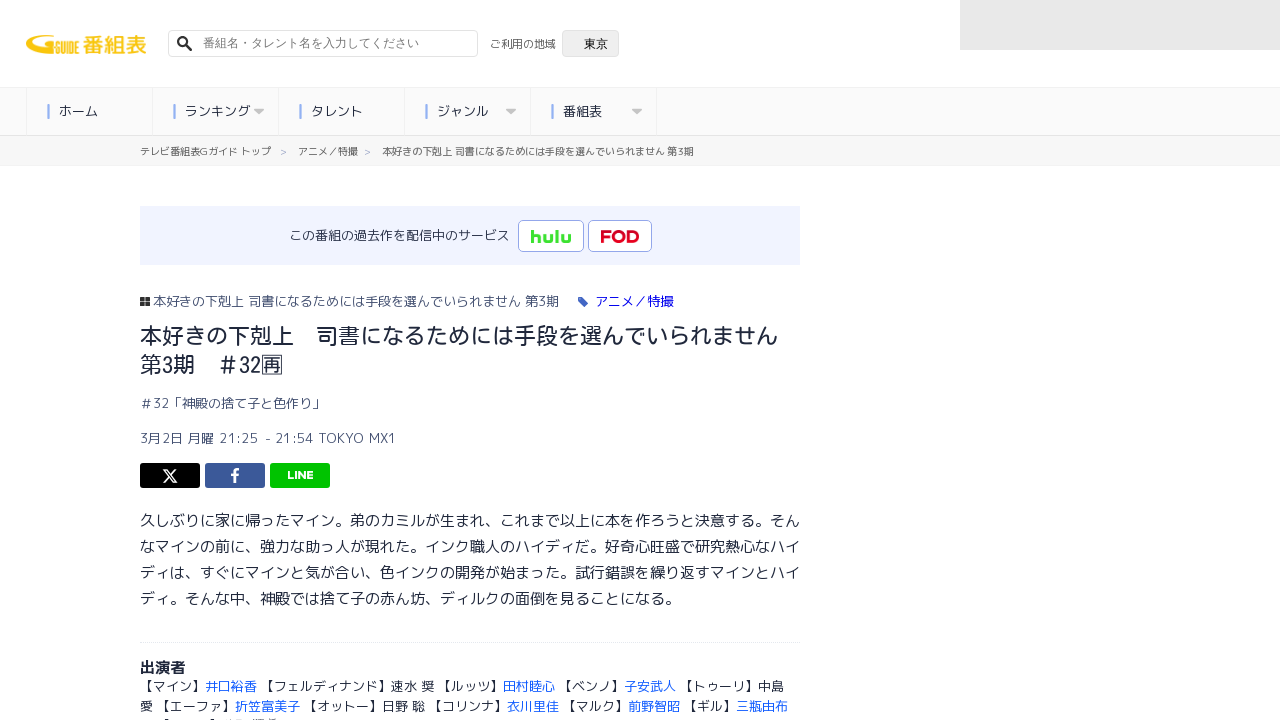

Program details page loaded - program title element is present
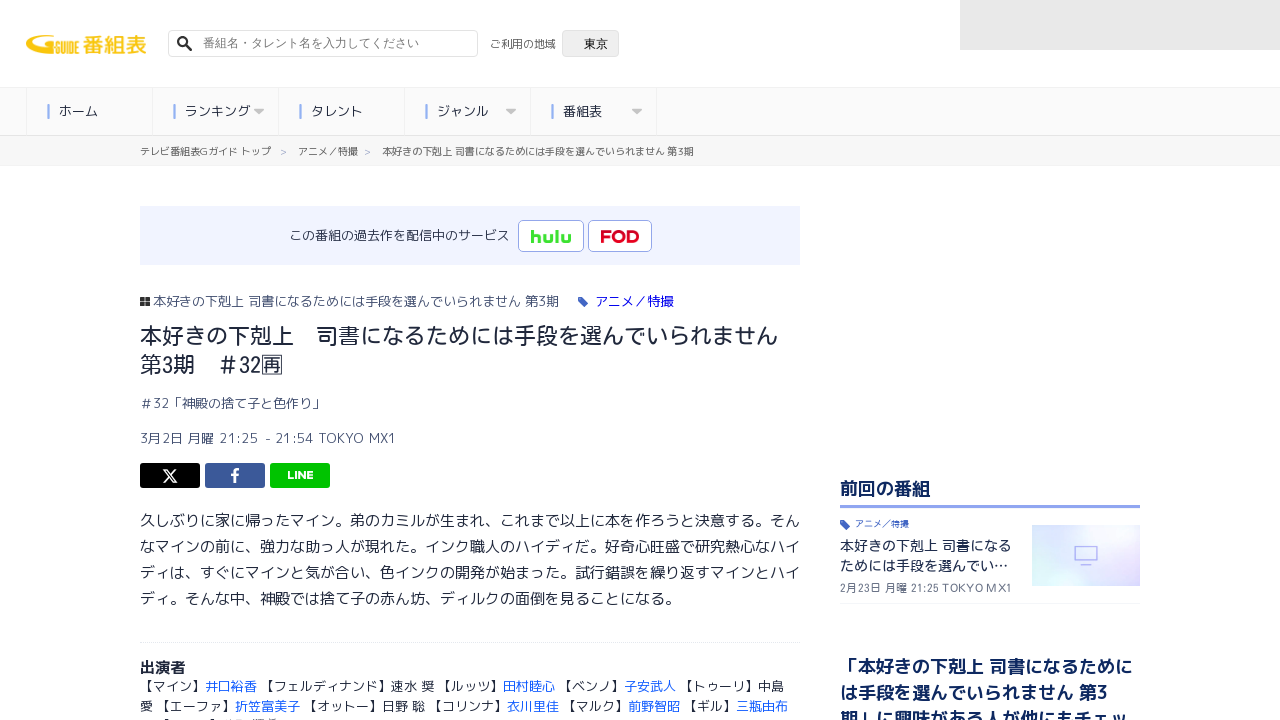

Program supplement section is present
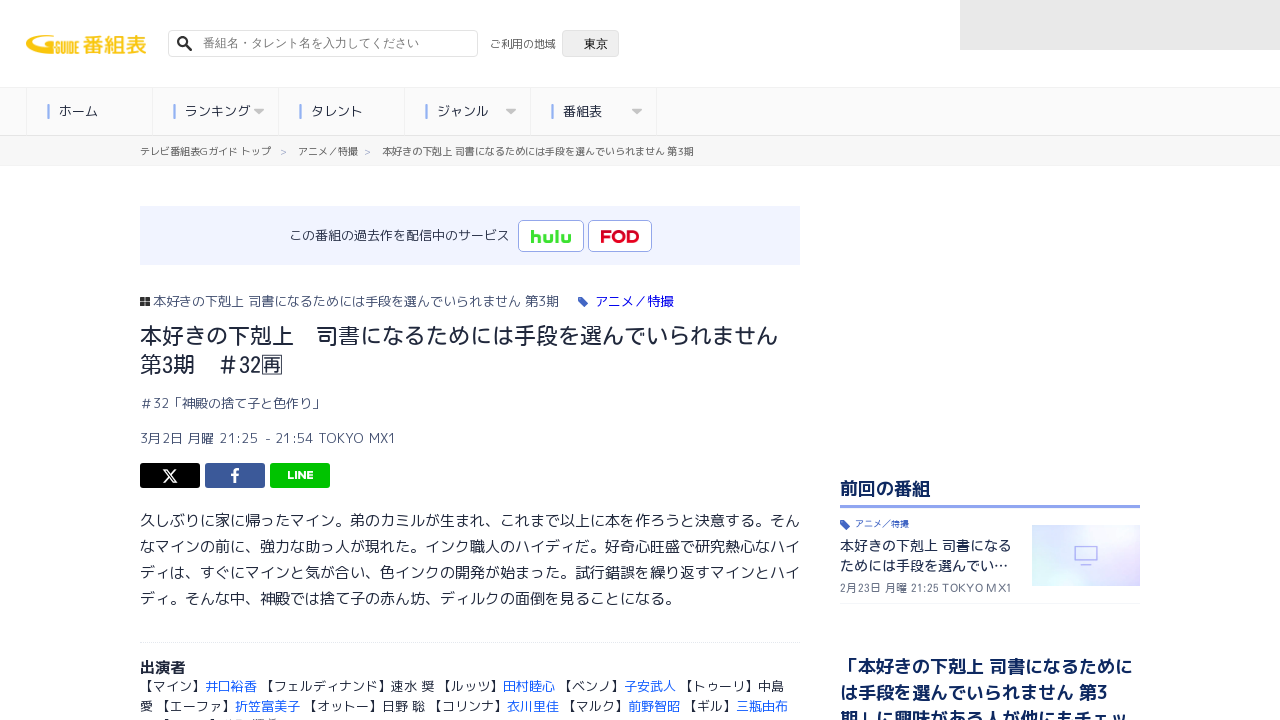

Cast/addition section is present on program details page
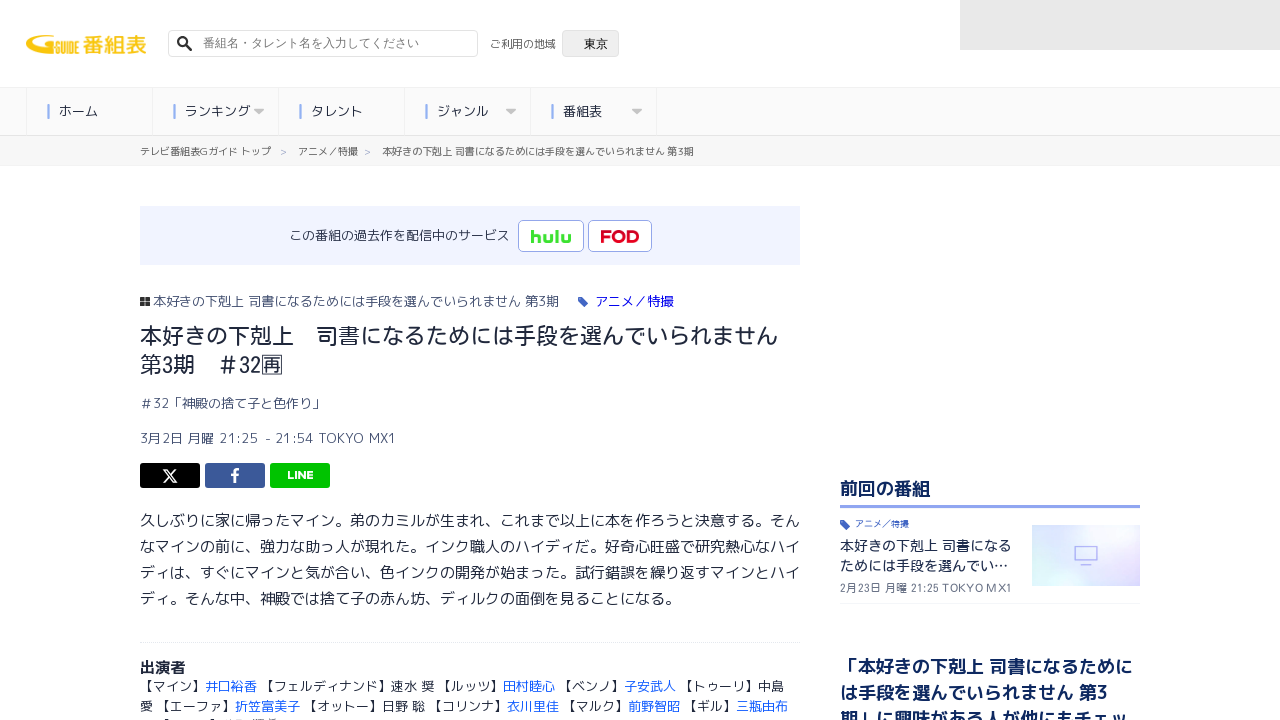

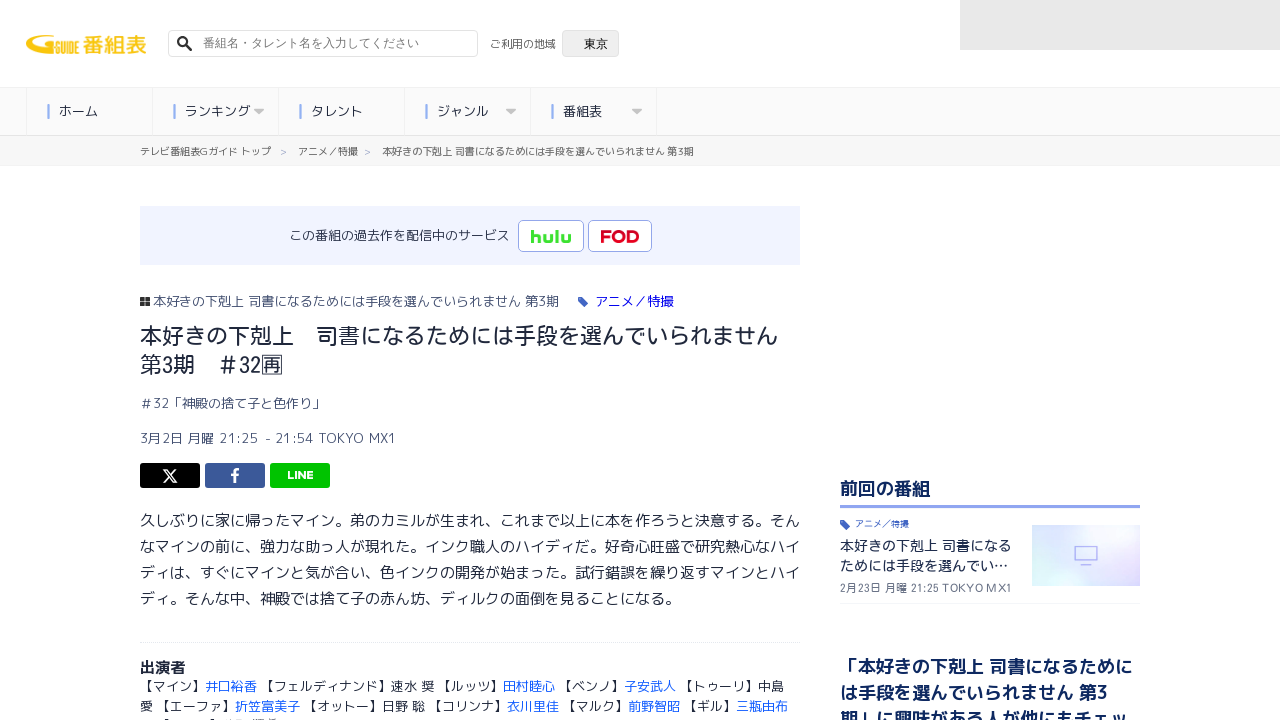